Tests loading more park results by clicking the "Load more results" button multiple times and verifying park cards appear.

Starting URL: https://bcparks.ca/

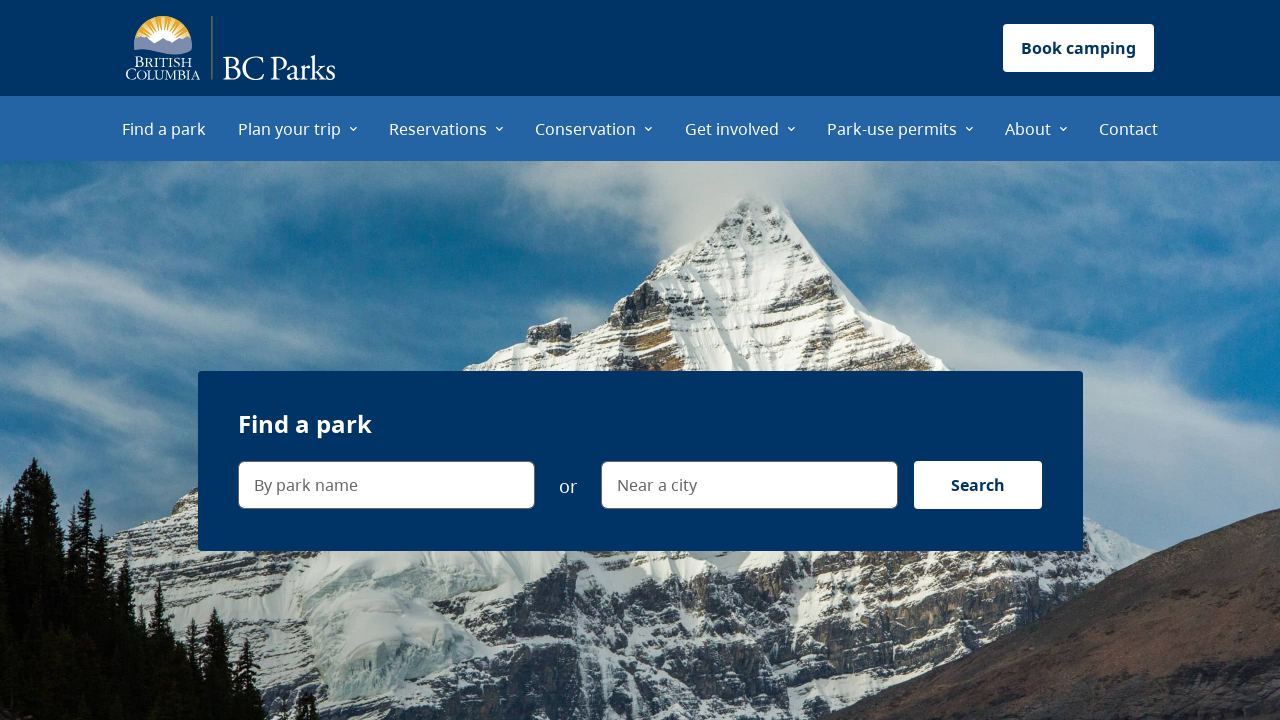

Clicked 'Find a park' menu item at (164, 128) on internal:role=menuitem[name="Find a park"i]
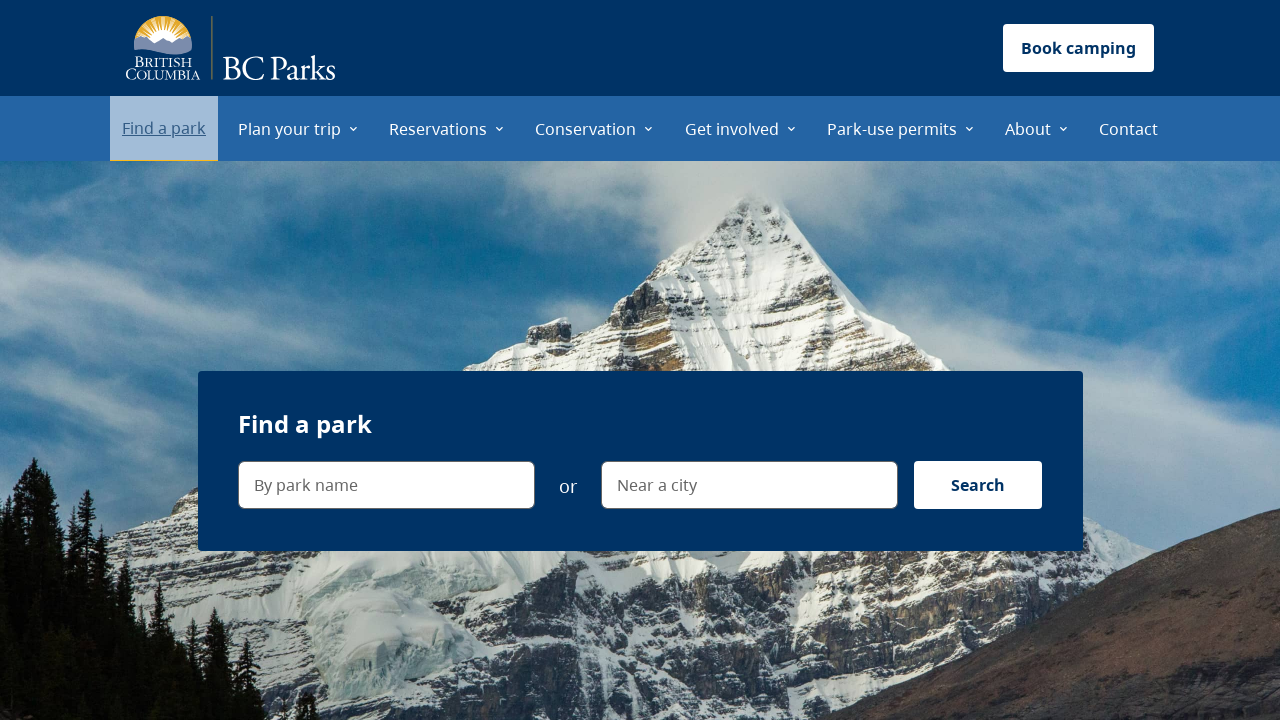

Page fully loaded (networkidle state)
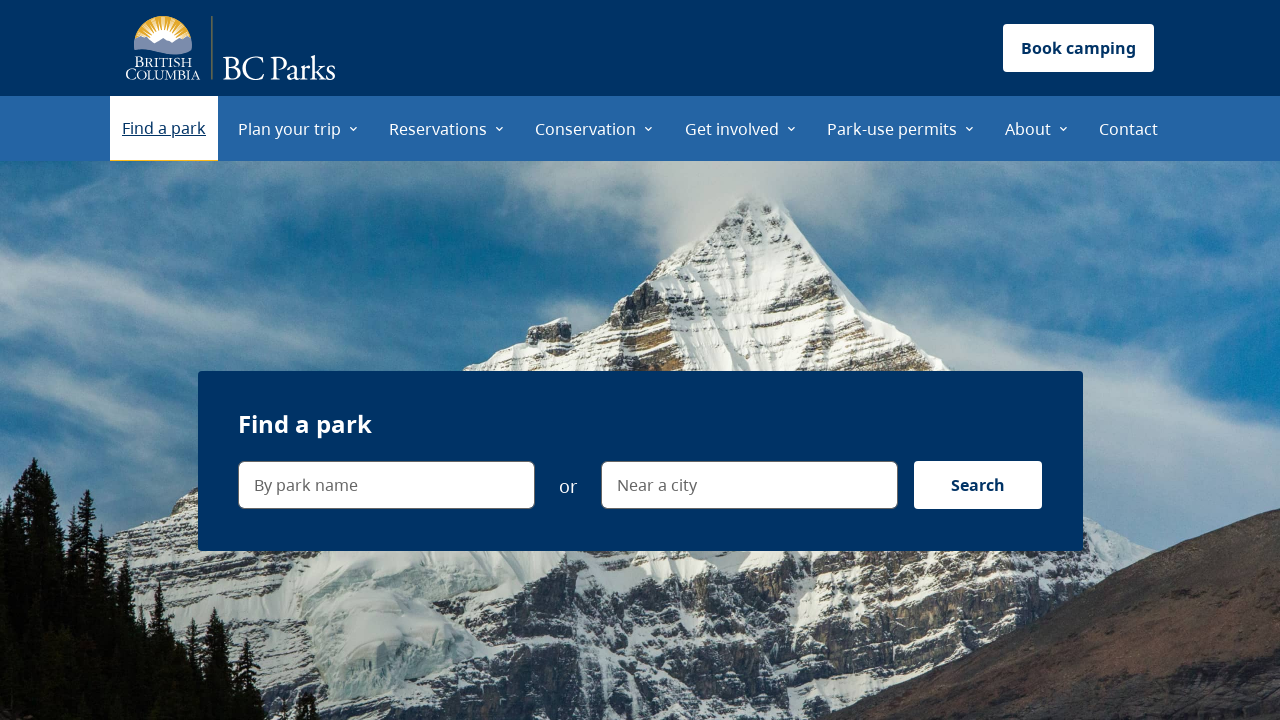

Load more results button is visible
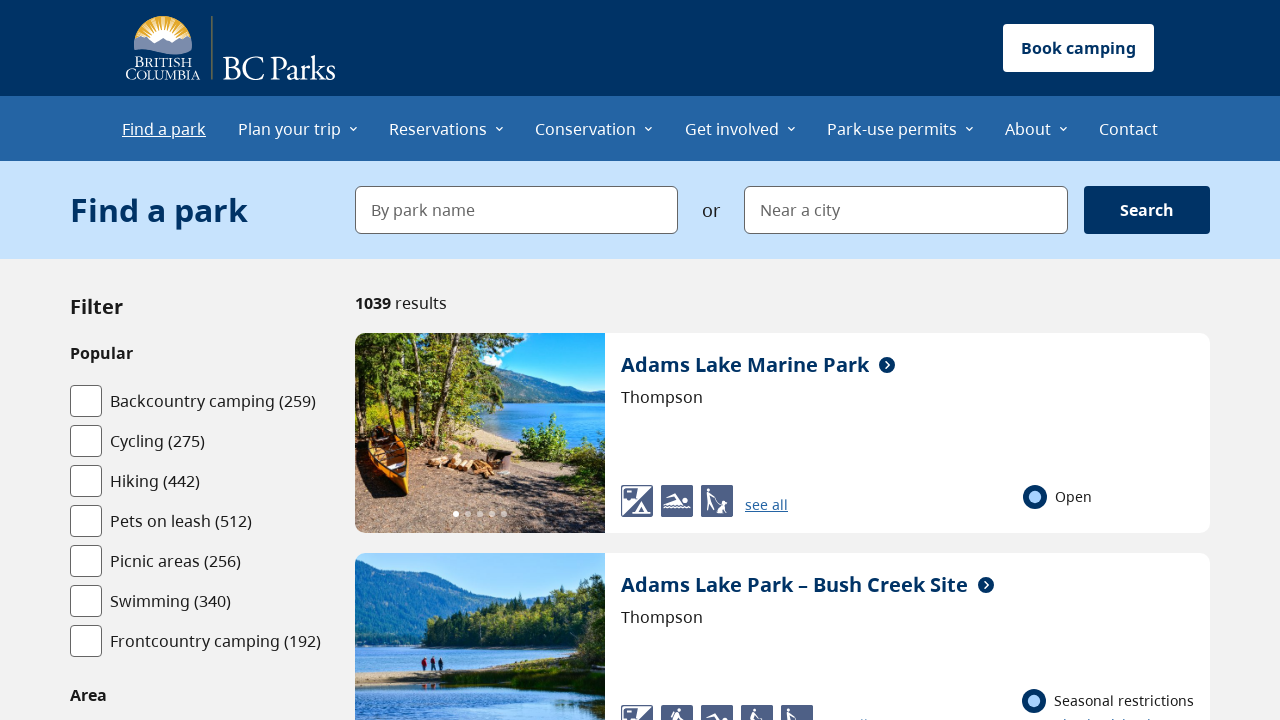

Clicked Load more results button (first time) at (782, 361) on internal:role=button[name="Load more results"i]
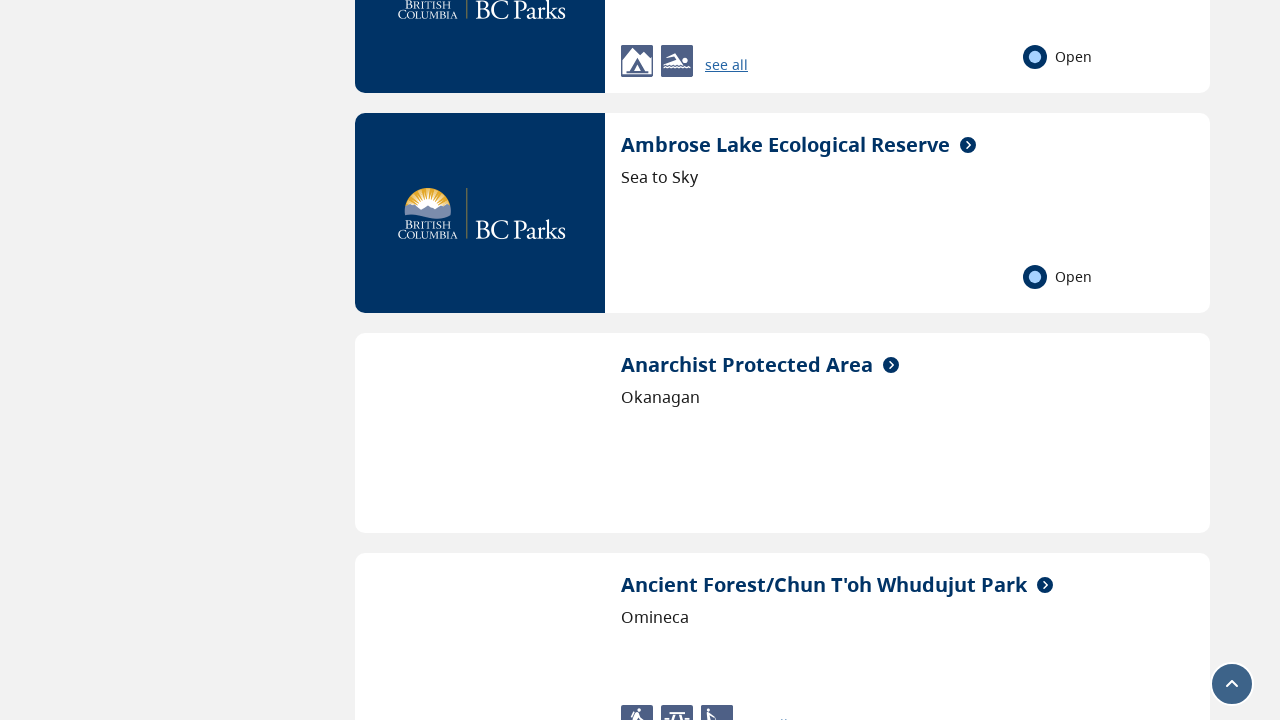

First batch of park cards loaded - Anarchist Protected Area visible
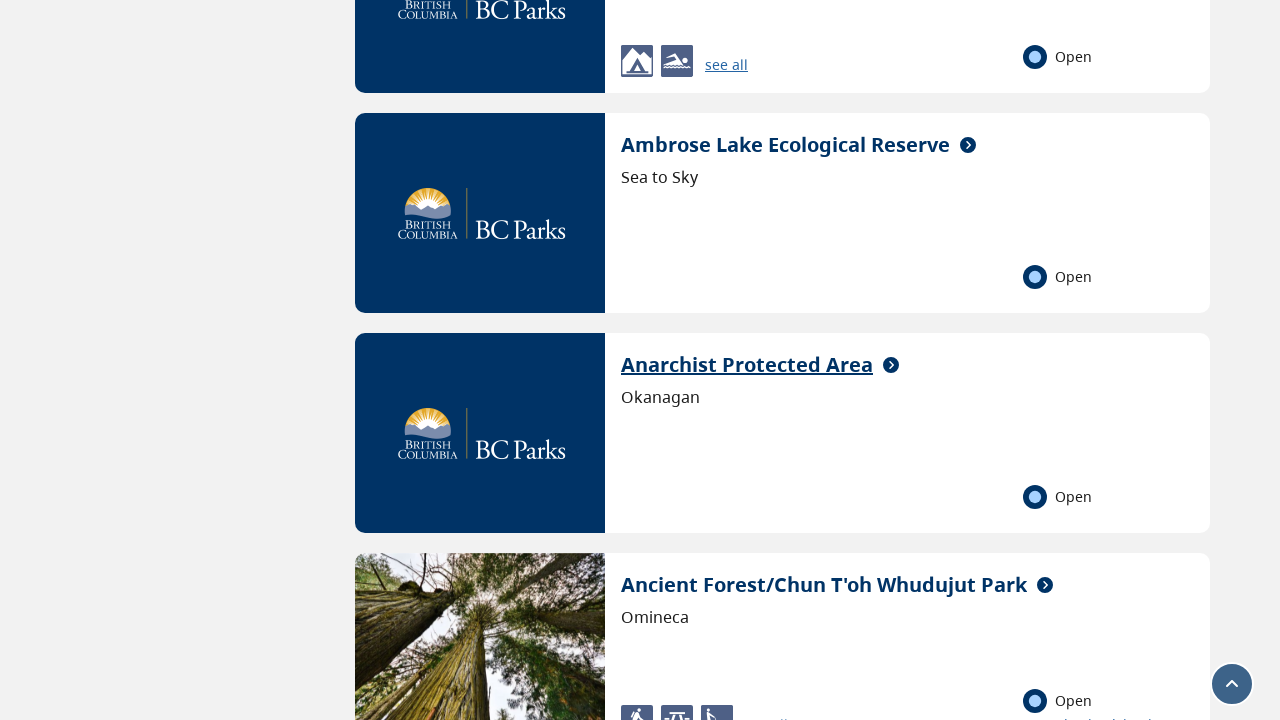

Clicked Load more results button (second time) at (782, 361) on internal:role=button[name="Load more results"i]
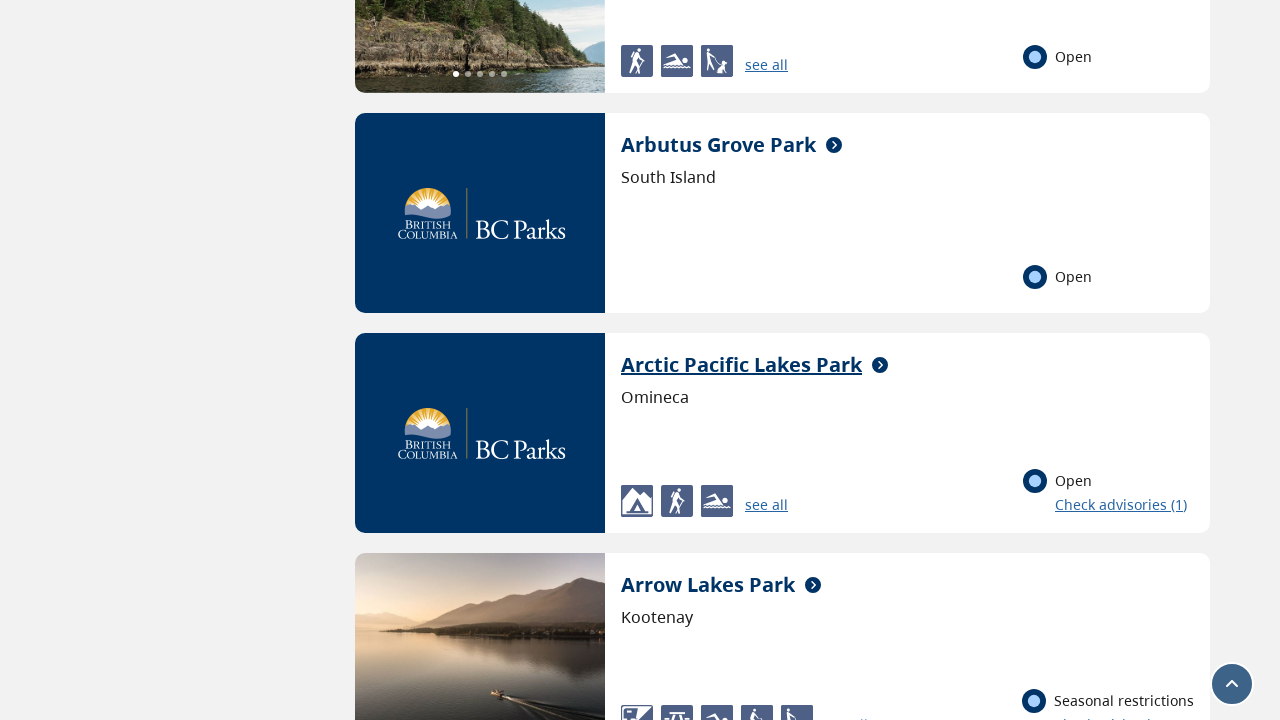

Second batch of park cards loaded - Arctic Pacific Lakes Park visible
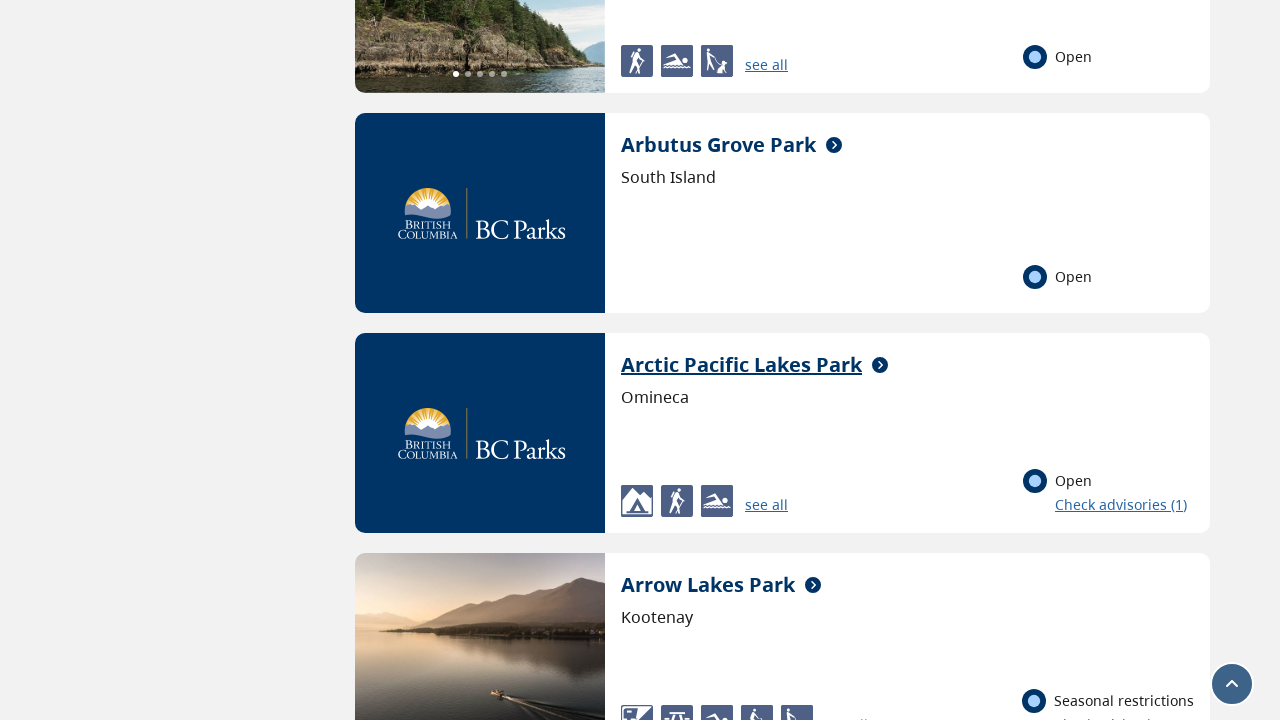

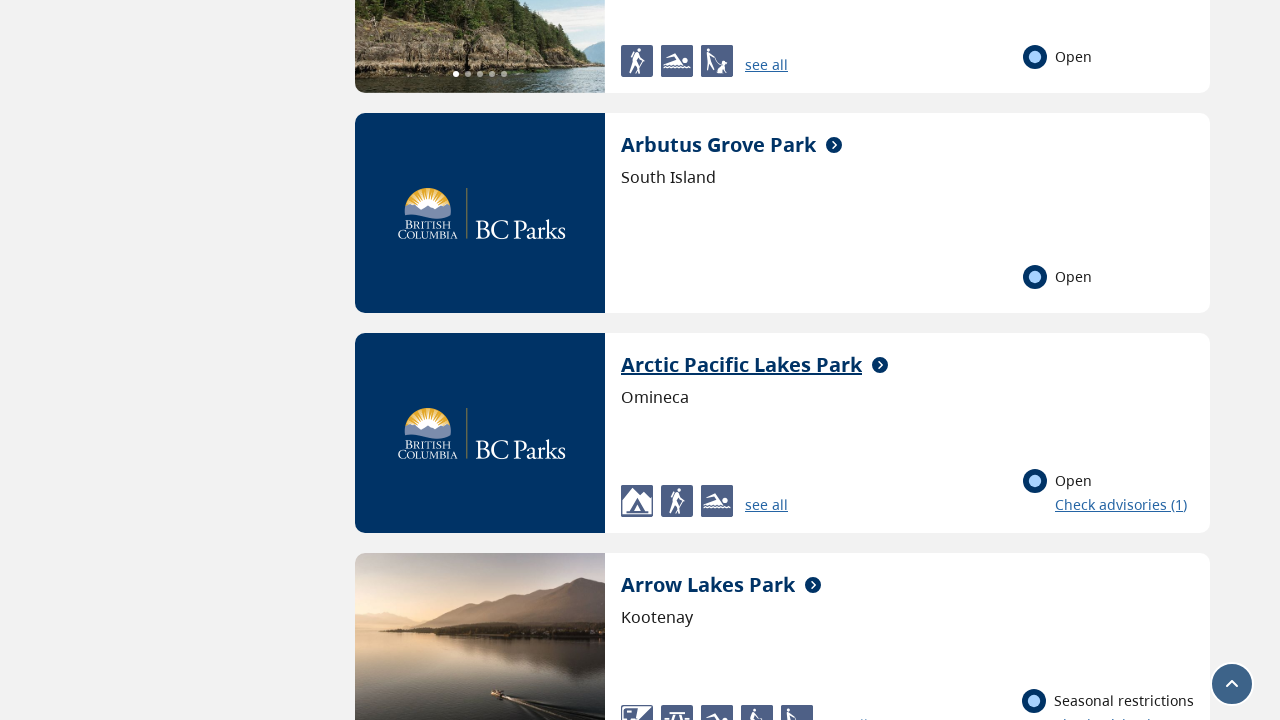